Tests displaying all items after filtering

Starting URL: https://demo.playwright.dev/todomvc

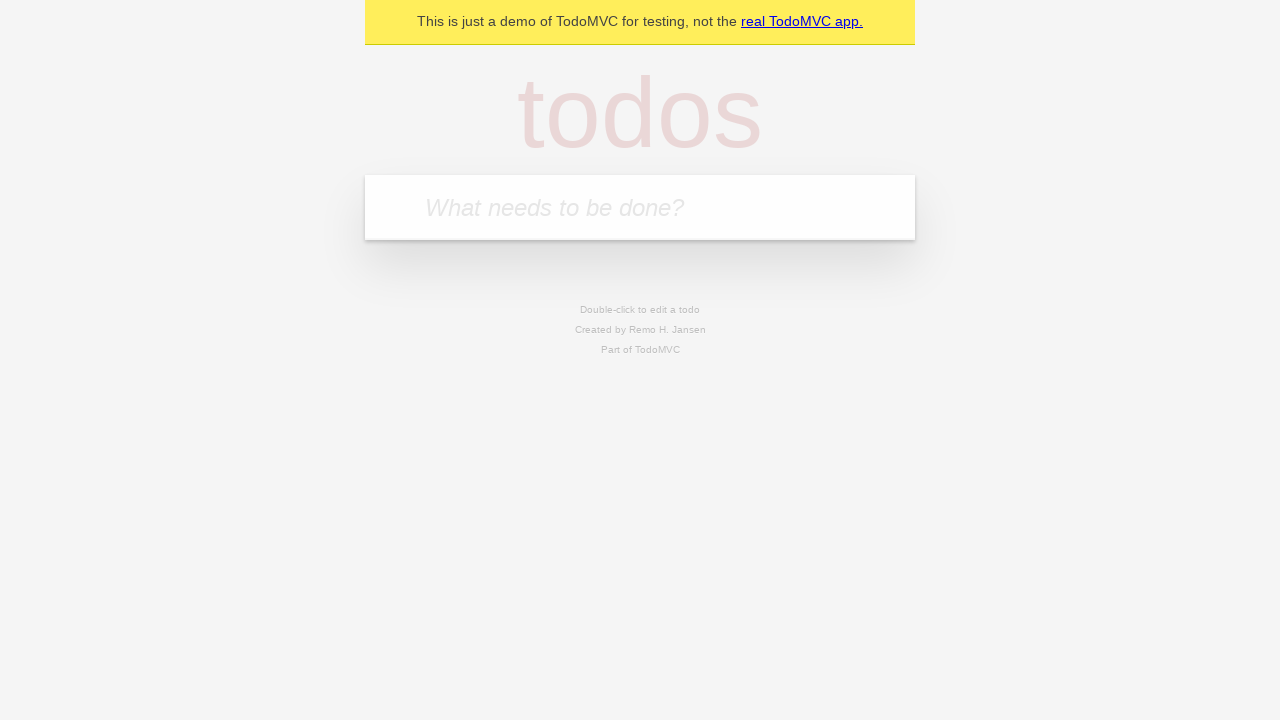

Filled todo input with 'buy some cheese' on internal:attr=[placeholder="What needs to be done?"i]
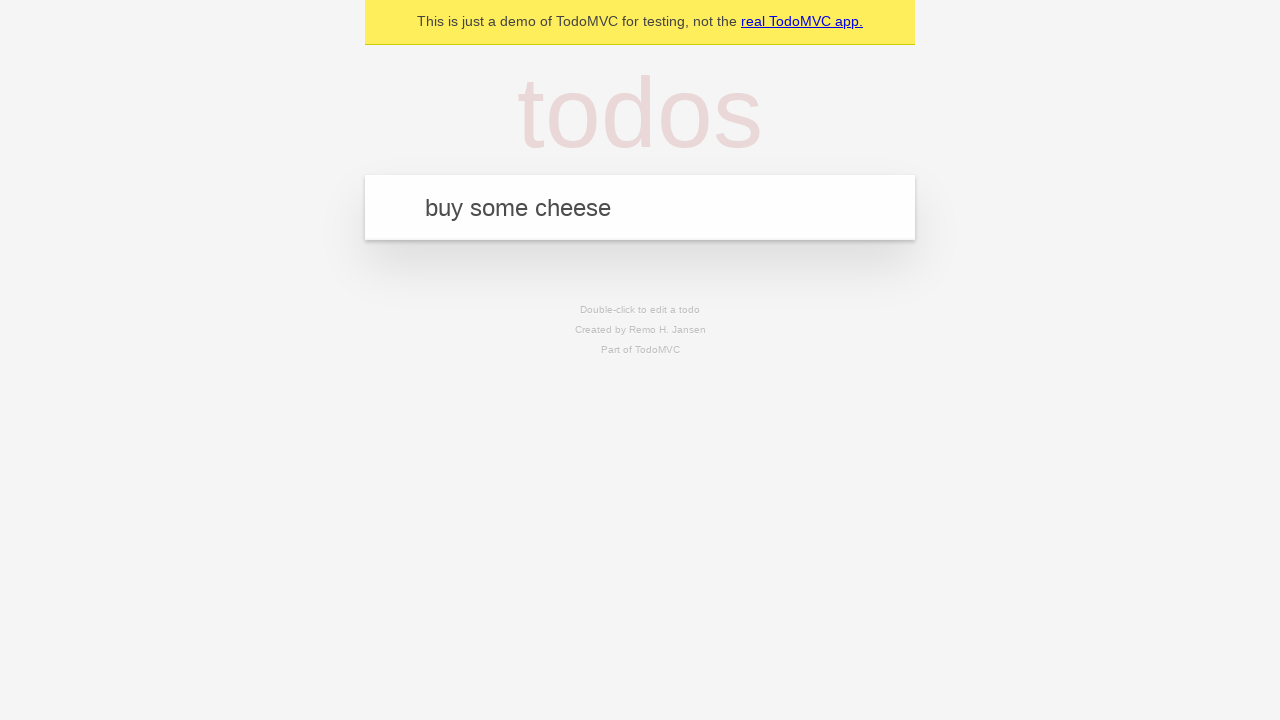

Pressed Enter to create first todo item on internal:attr=[placeholder="What needs to be done?"i]
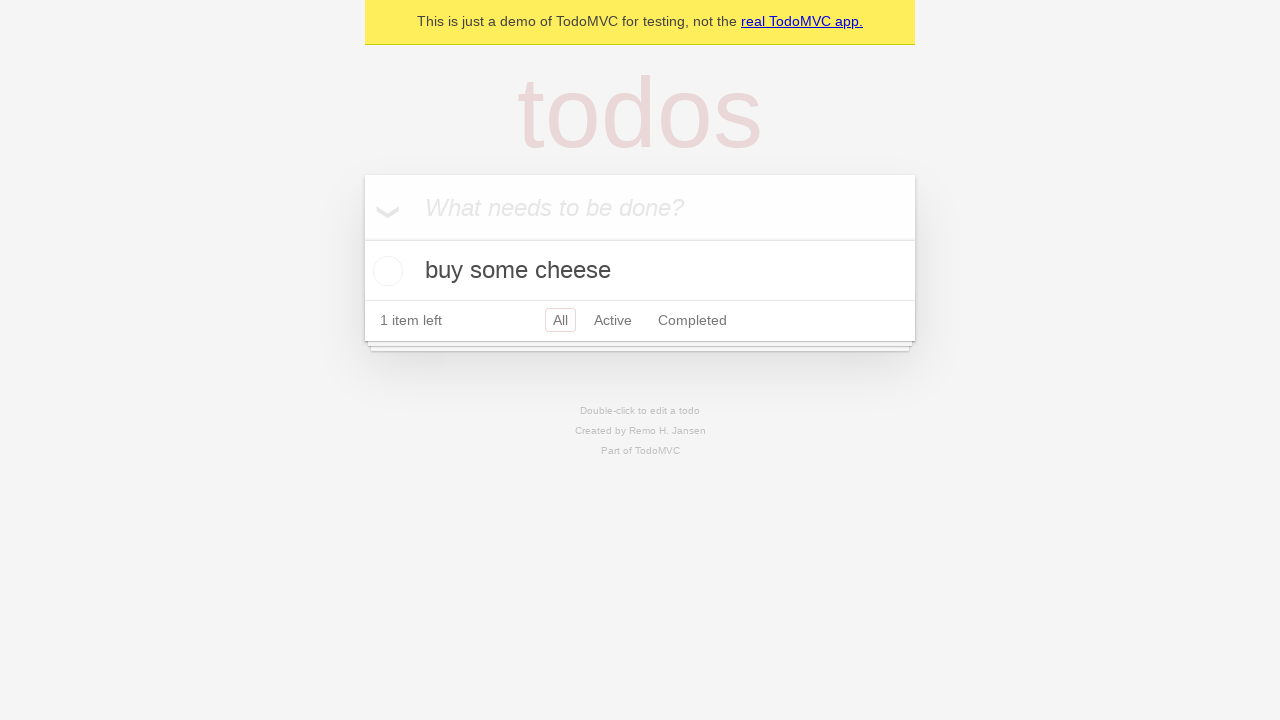

Filled todo input with 'feed the cat' on internal:attr=[placeholder="What needs to be done?"i]
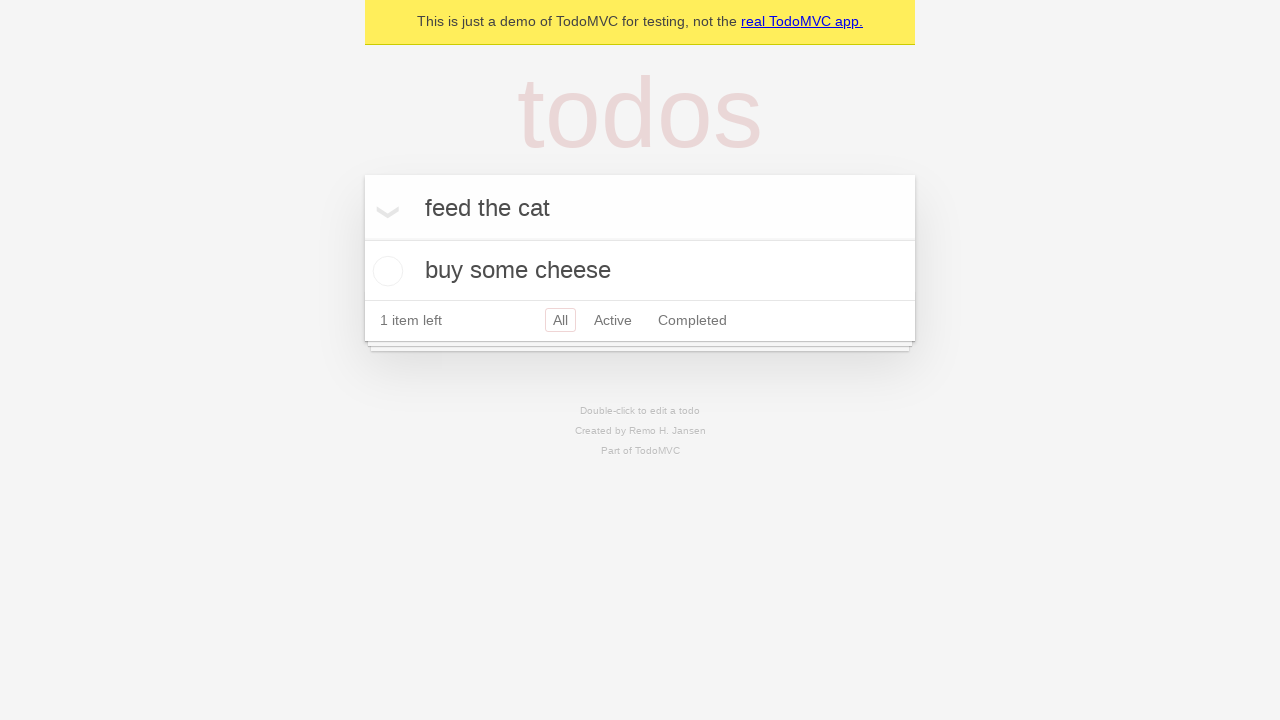

Pressed Enter to create second todo item on internal:attr=[placeholder="What needs to be done?"i]
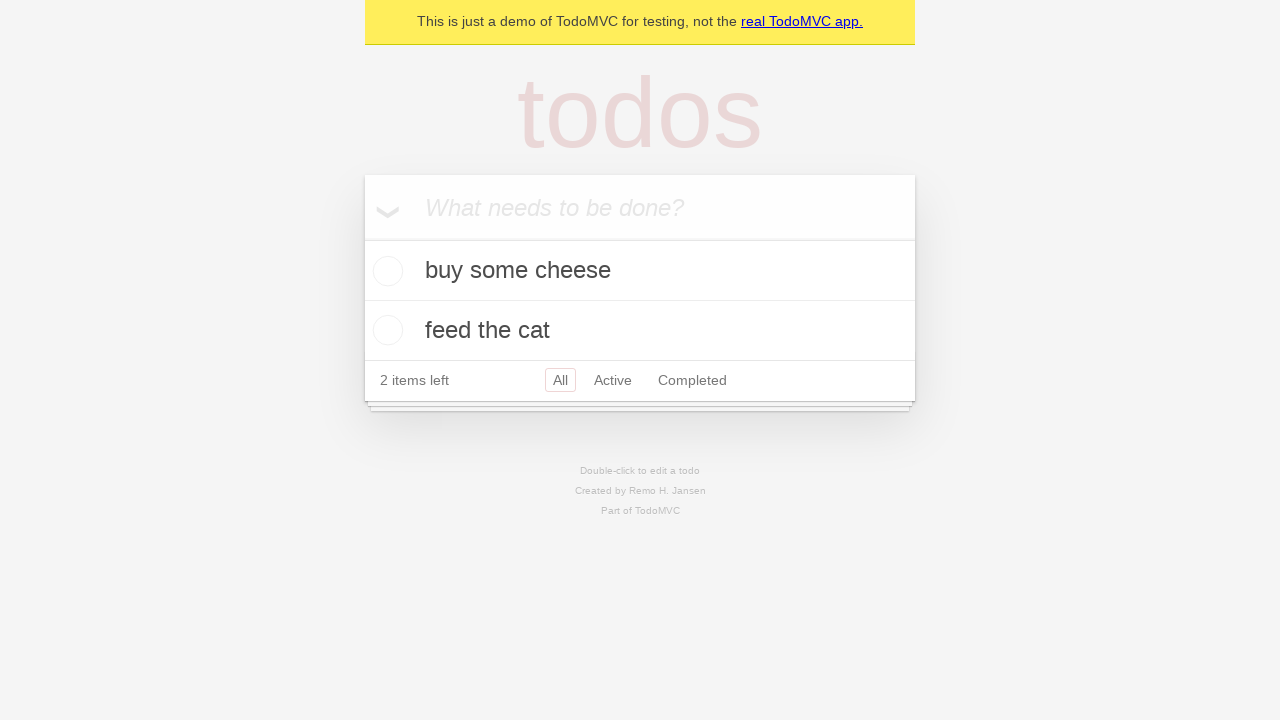

Filled todo input with 'book a doctors appointment' on internal:attr=[placeholder="What needs to be done?"i]
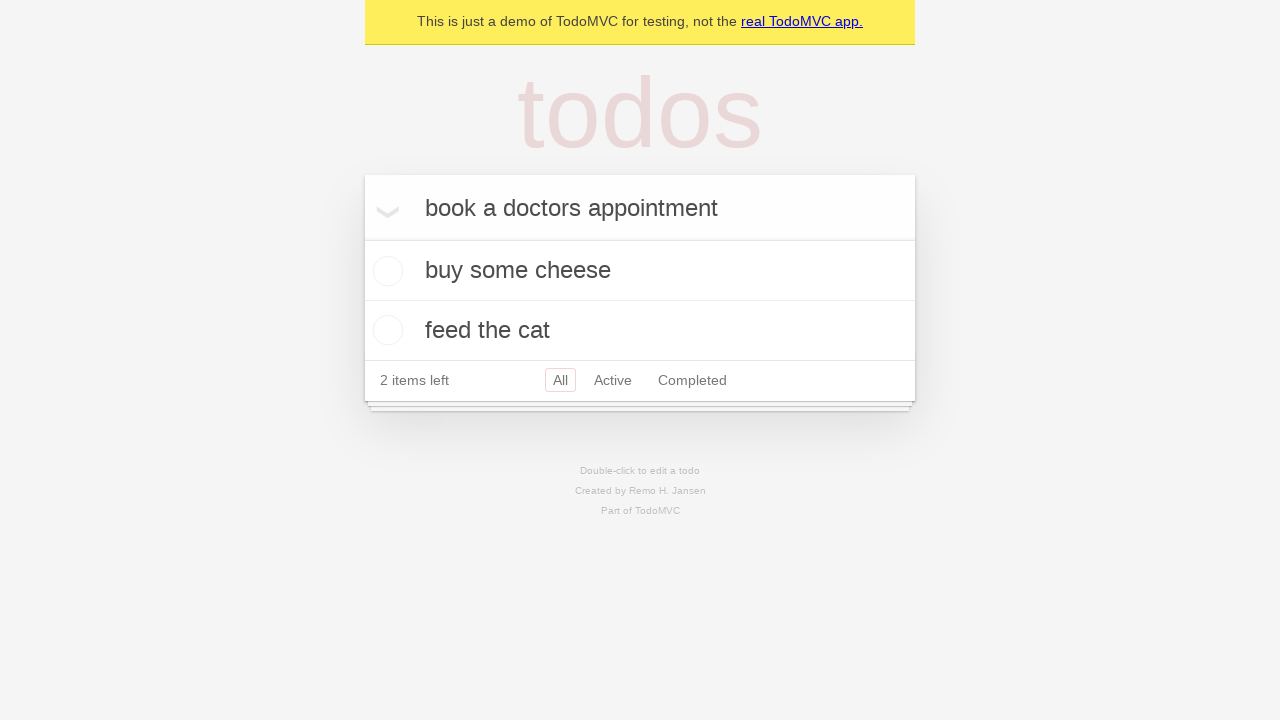

Pressed Enter to create third todo item on internal:attr=[placeholder="What needs to be done?"i]
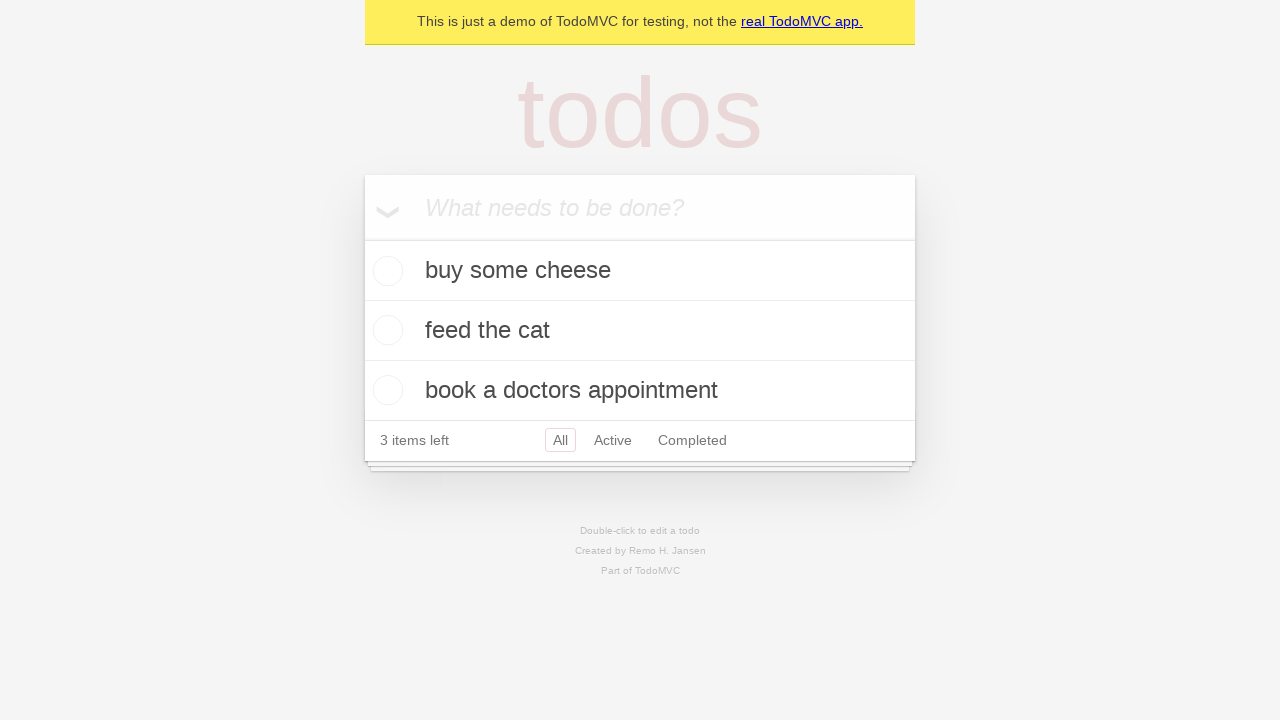

Checked the second todo item checkbox at (385, 330) on internal:testid=[data-testid="todo-item"s] >> nth=1 >> internal:role=checkbox
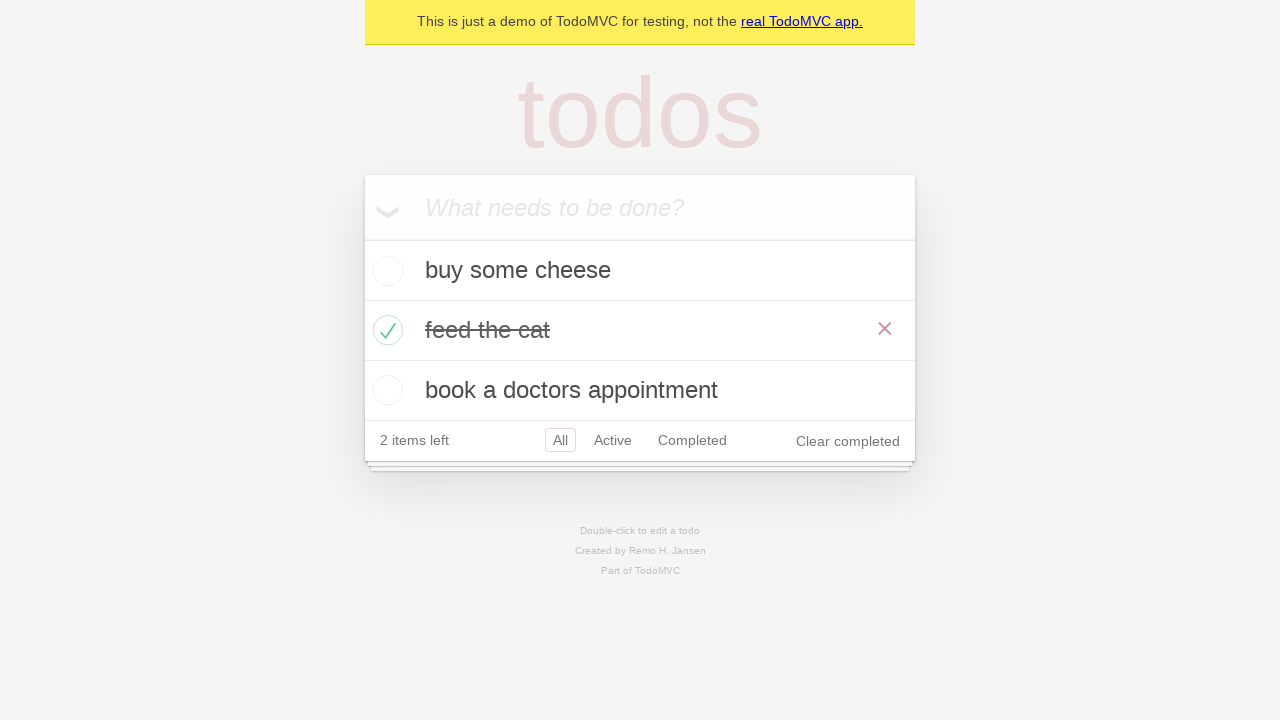

Clicked on 'Active' filter at (613, 440) on internal:role=link[name="Active"i]
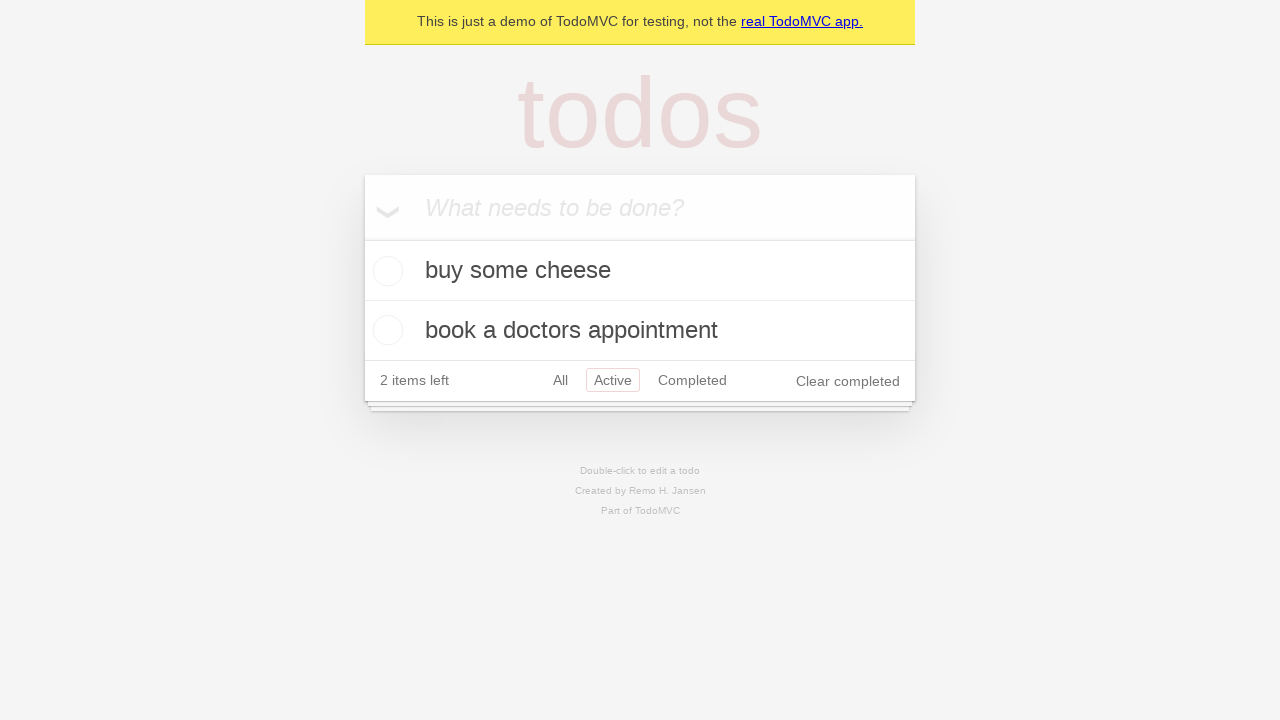

Clicked on 'Completed' filter at (692, 380) on internal:role=link[name="Completed"i]
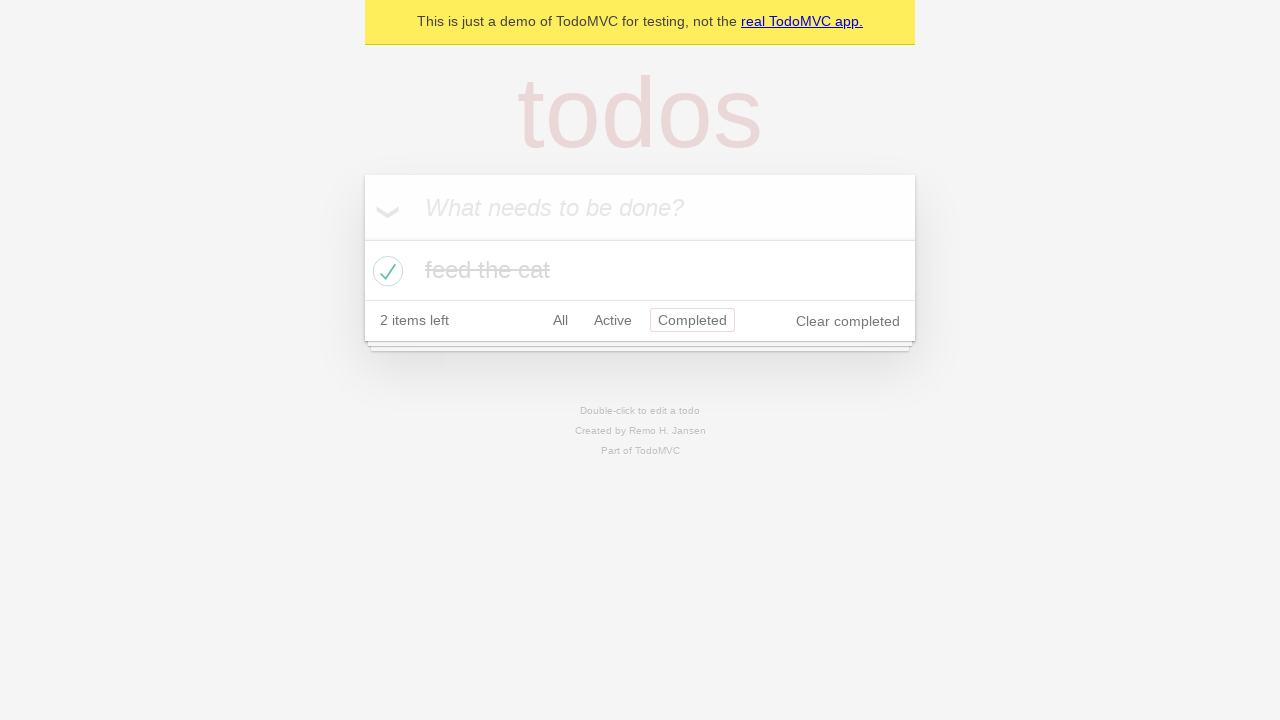

Clicked on 'All' filter to display all items at (560, 320) on internal:role=link[name="All"i]
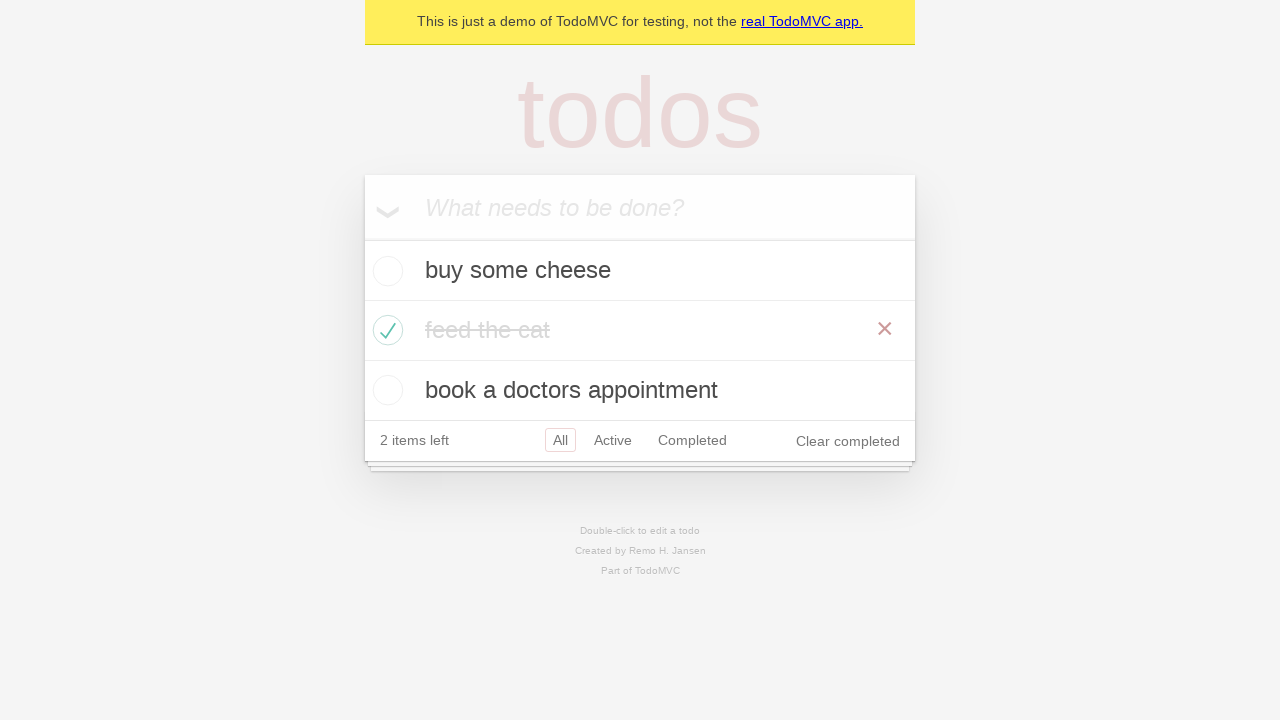

Verified that all 3 todo items are displayed
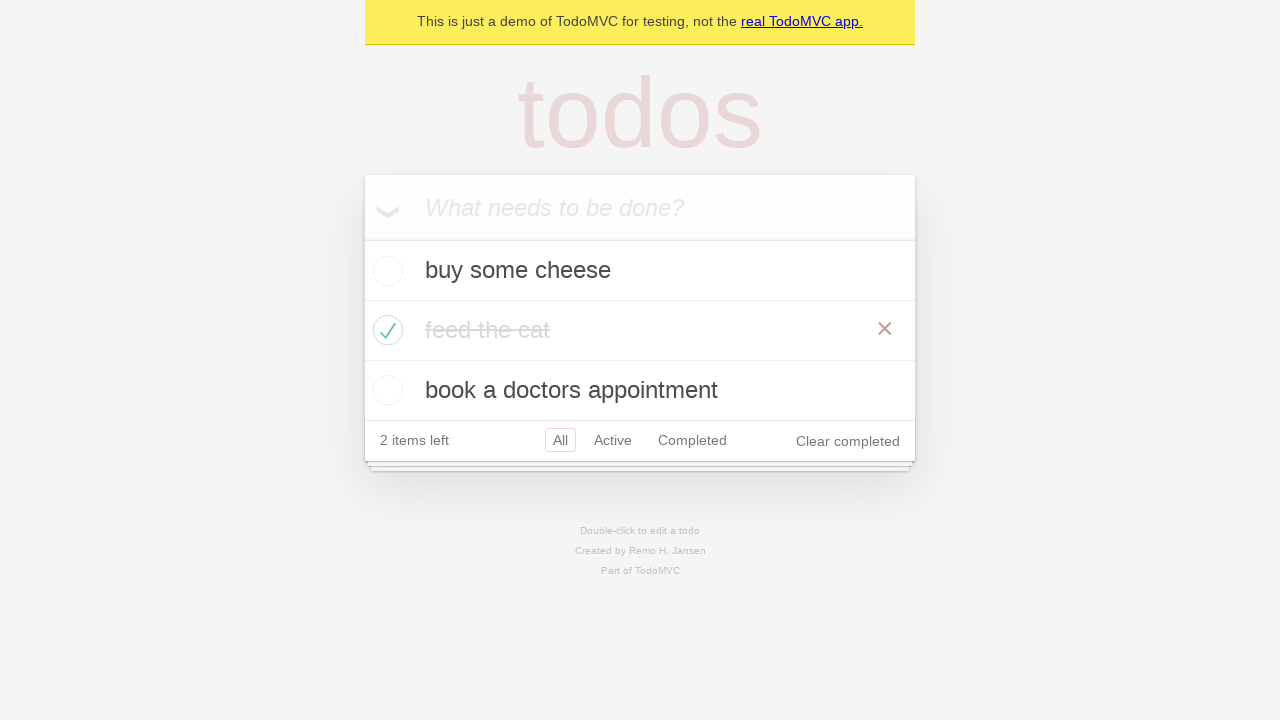

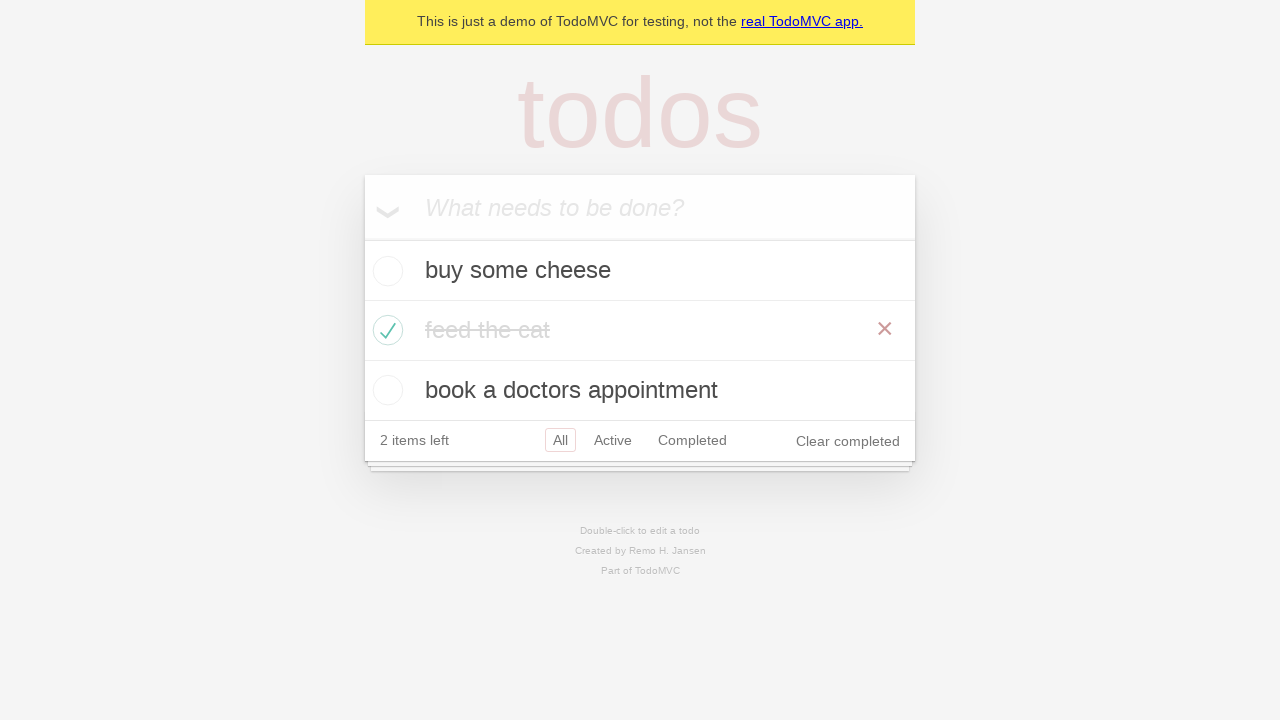